Tests that the Sauce Demo page has the correct title "Swag Labs" by navigating to the page and verifying the title.

Starting URL: https://www.saucedemo.com/v1/

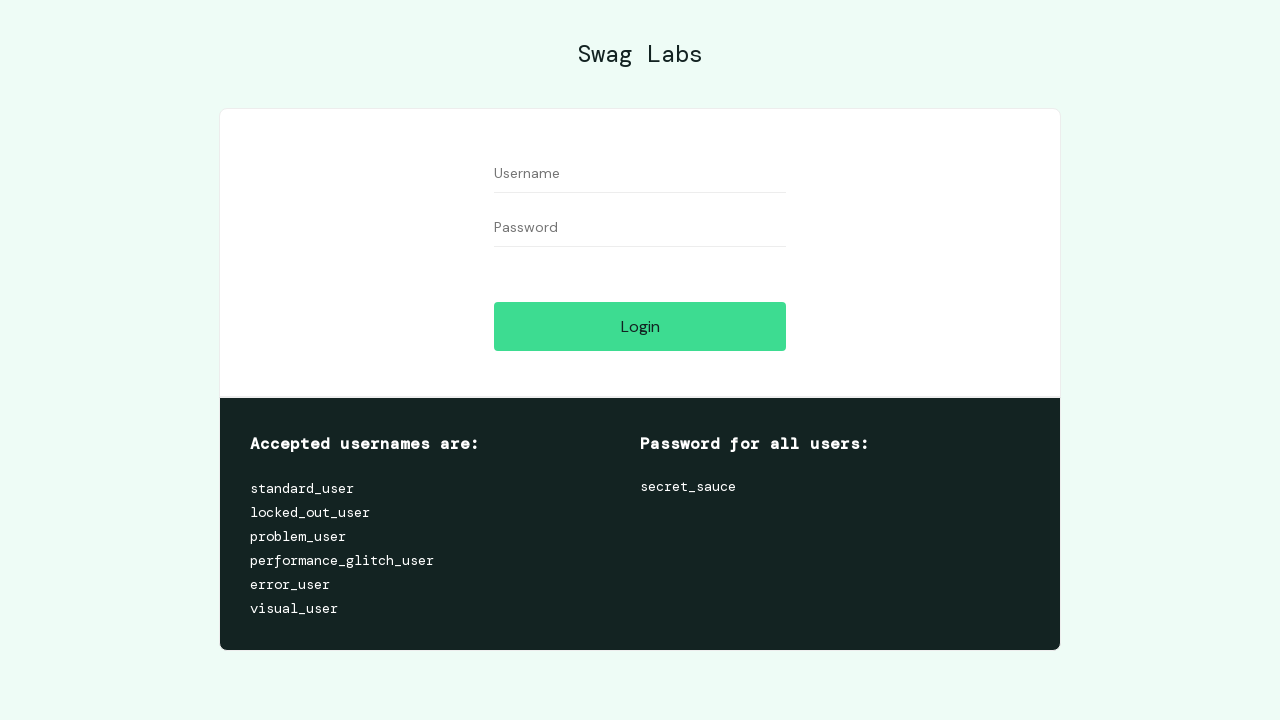

Navigated to Sauce Demo page at https://www.saucedemo.com/v1/
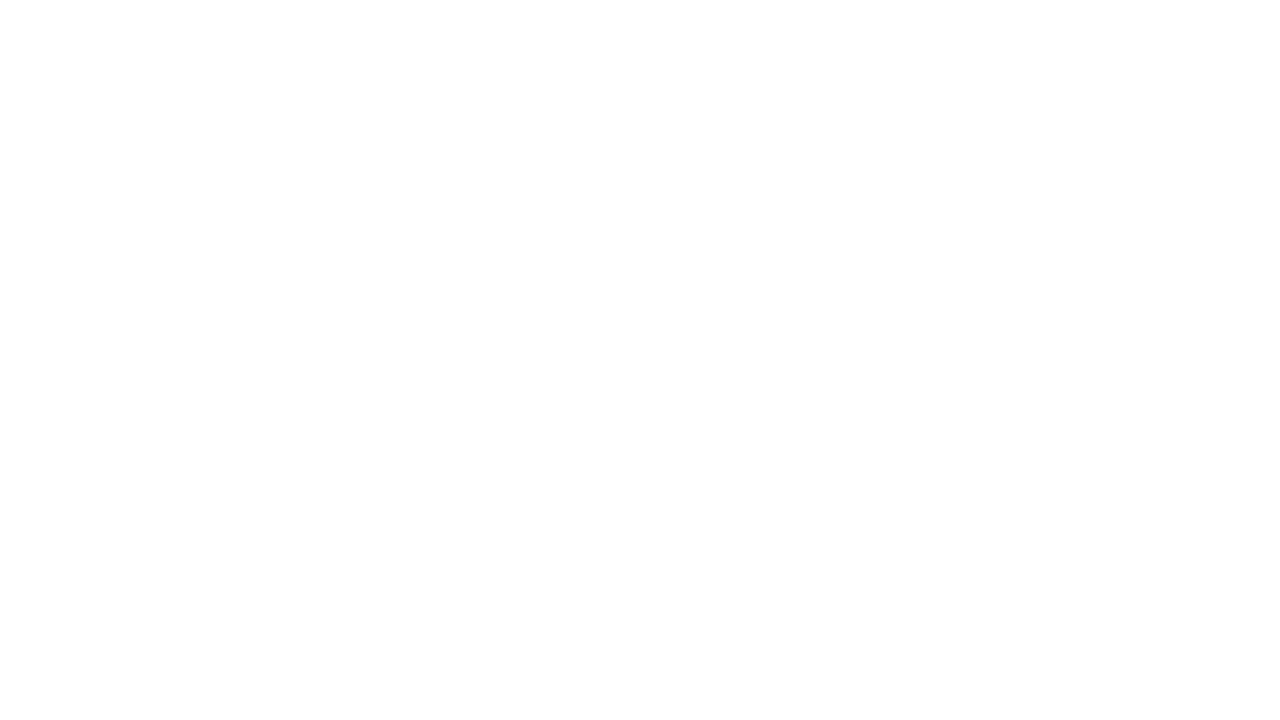

Verified page title is 'Swag Labs'
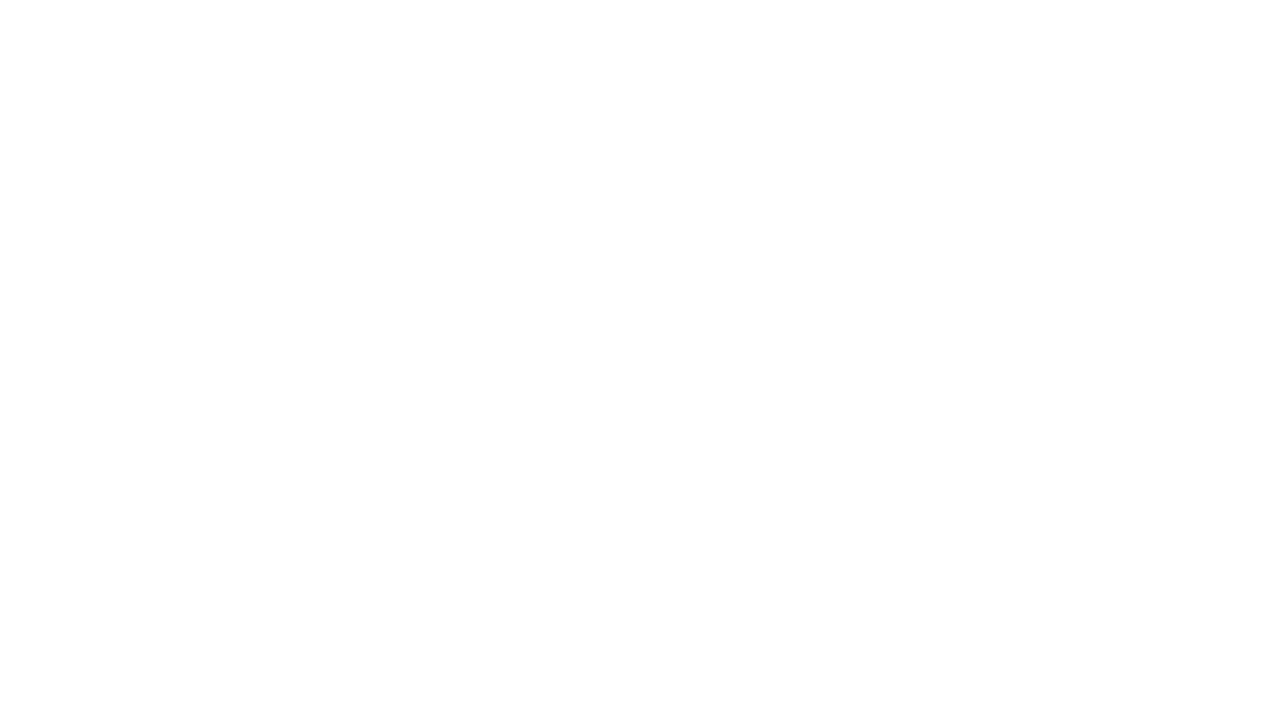

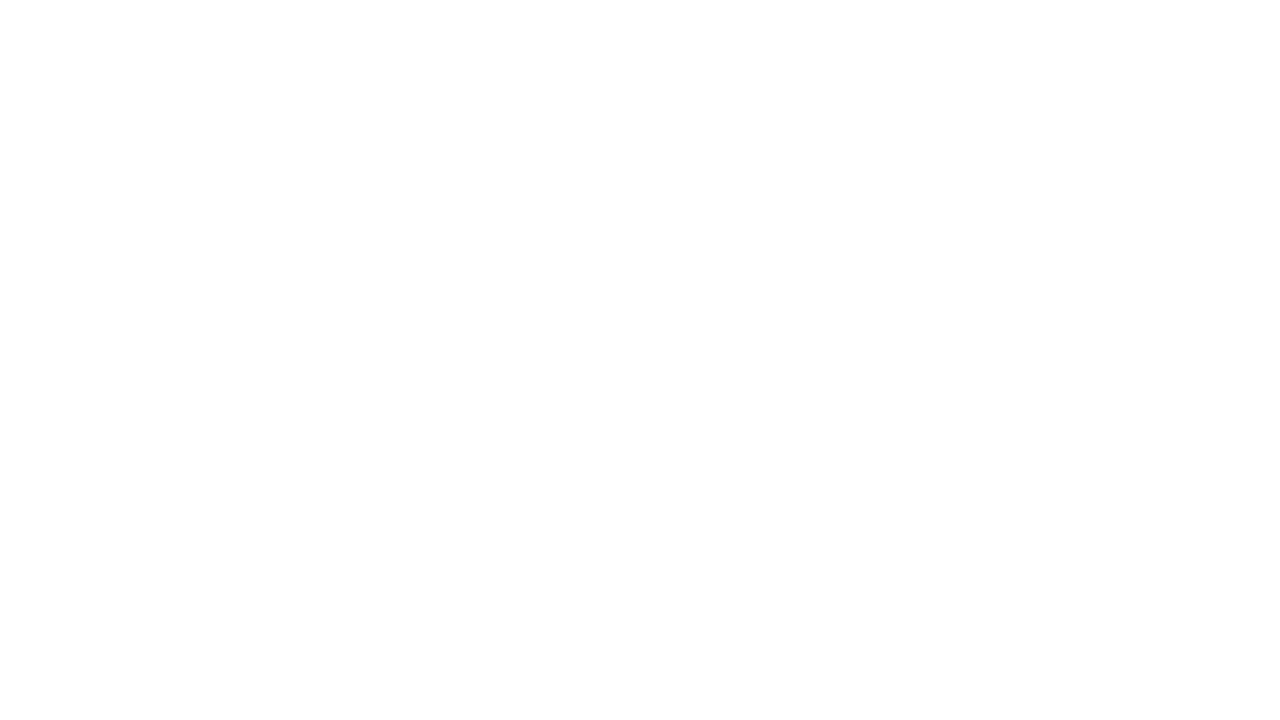